Tests checkbox interactions on a practice page by clicking two checkboxes to toggle their states, then refreshing the page and verifying the checkboxes are still displayed.

Starting URL: https://practice.cydeo.com/checkboxes

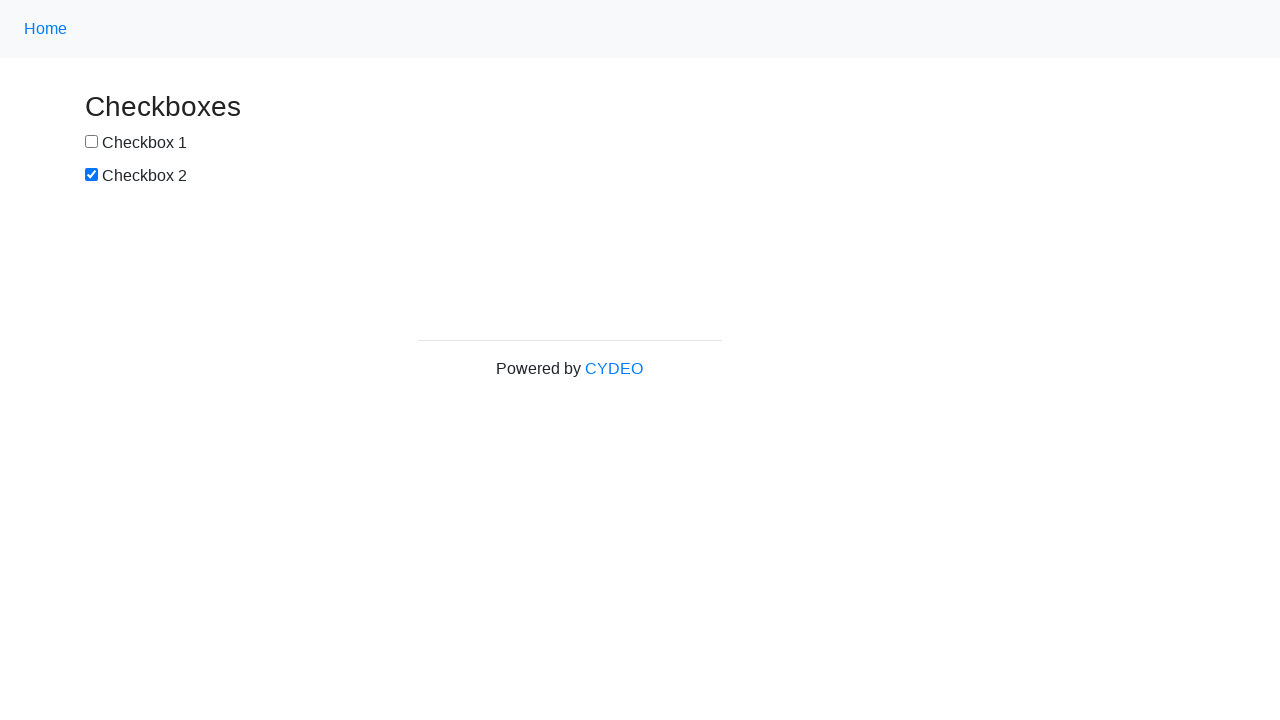

Located first checkbox element
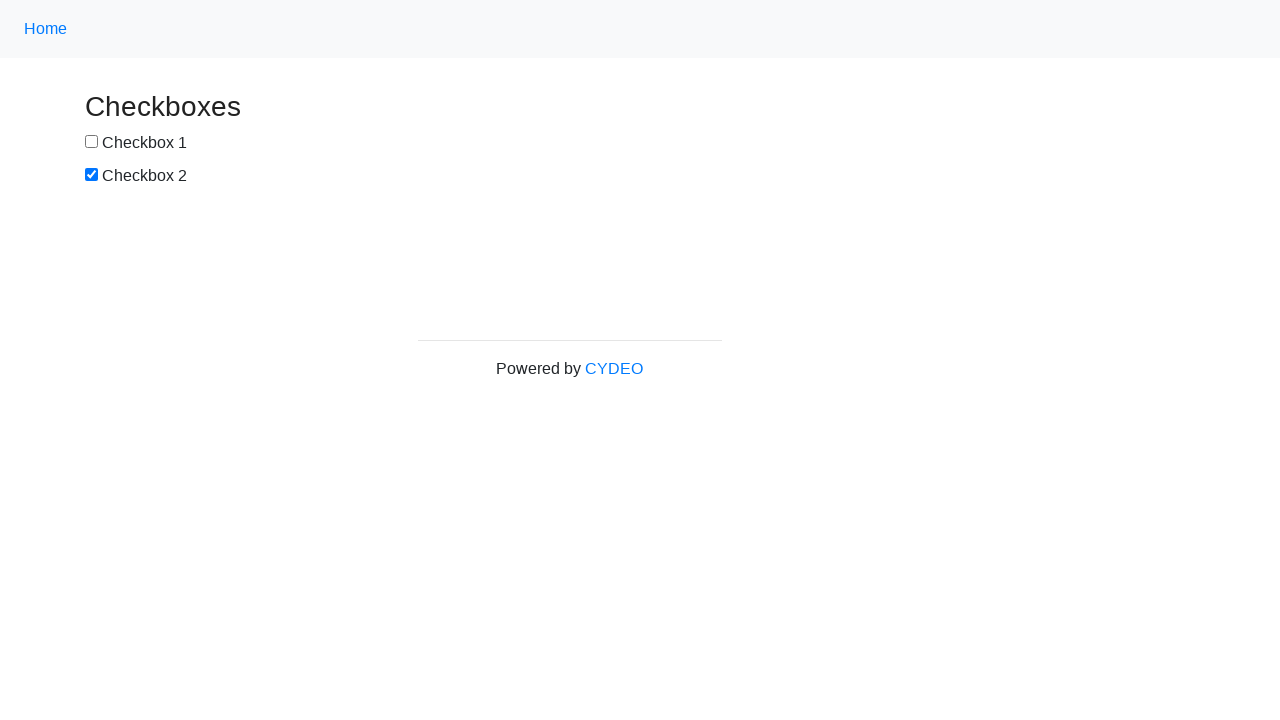

Located second checkbox element
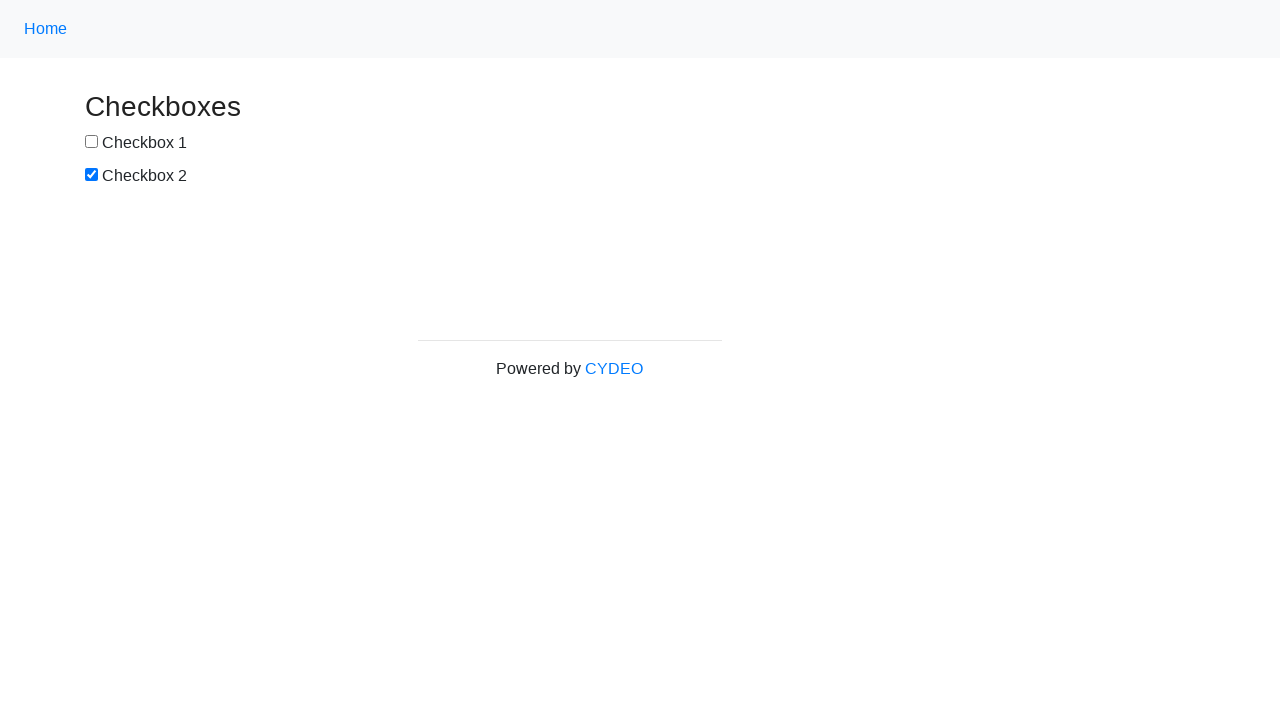

Clicked first checkbox to toggle its state at (92, 142) on xpath=//input[@name='checkbox1']
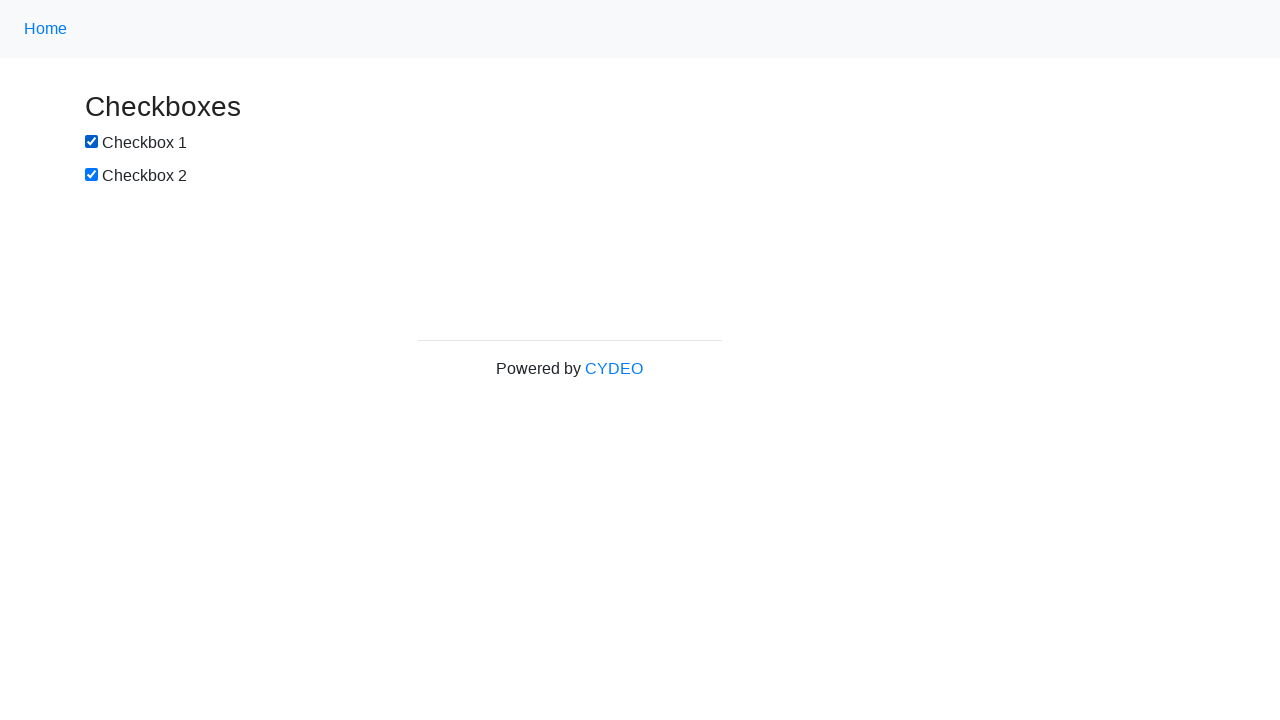

Clicked second checkbox to toggle its state at (92, 175) on xpath=//input[@name='checkbox2']
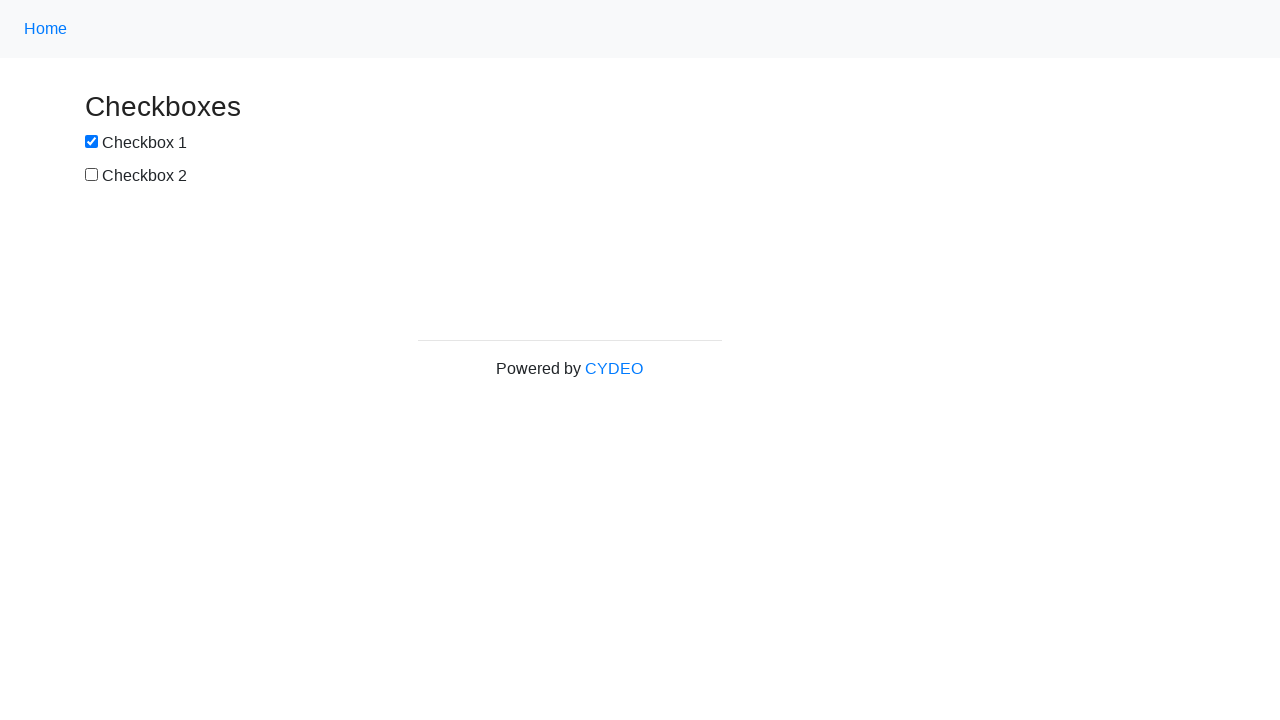

Refreshed the page
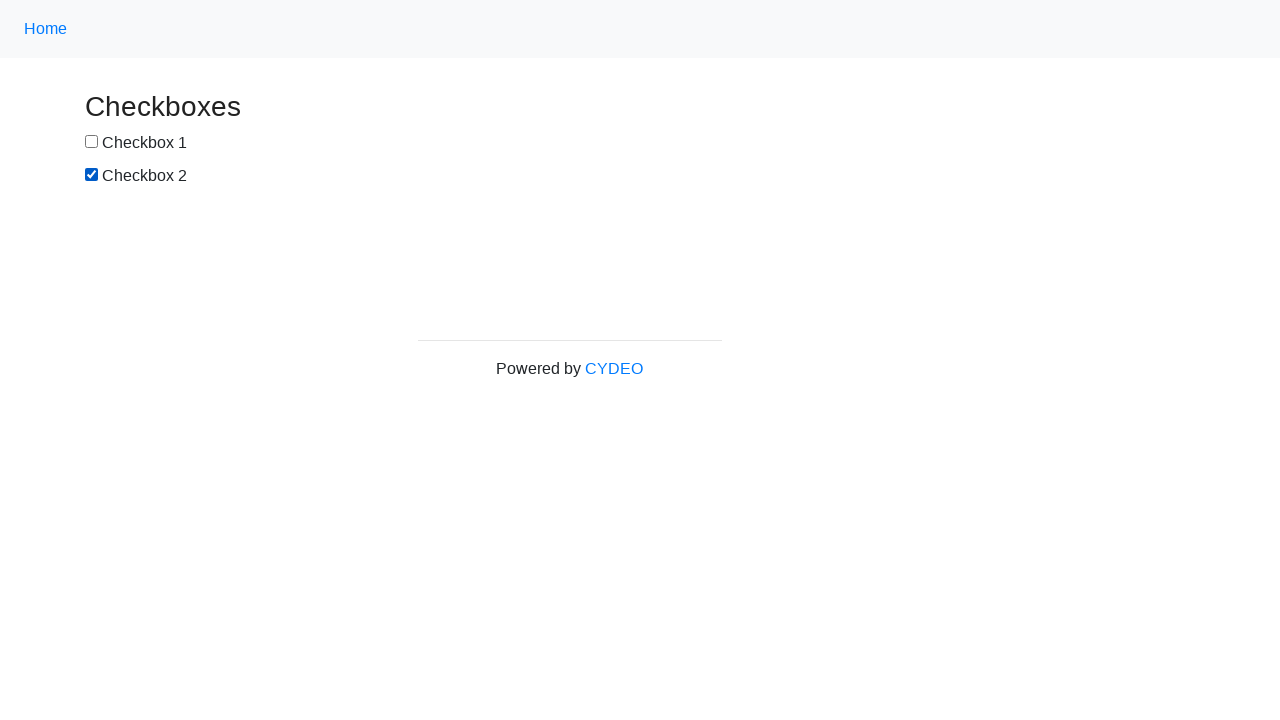

First checkbox is visible after page refresh
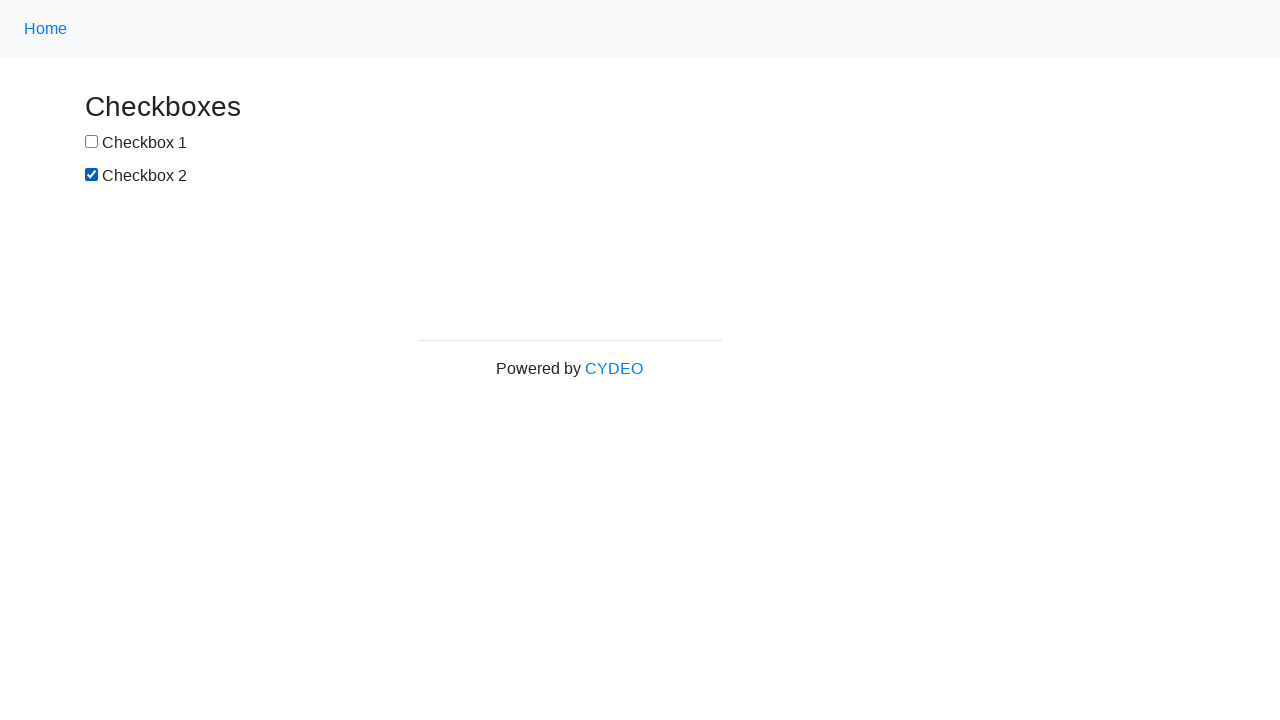

Second checkbox is visible after page refresh
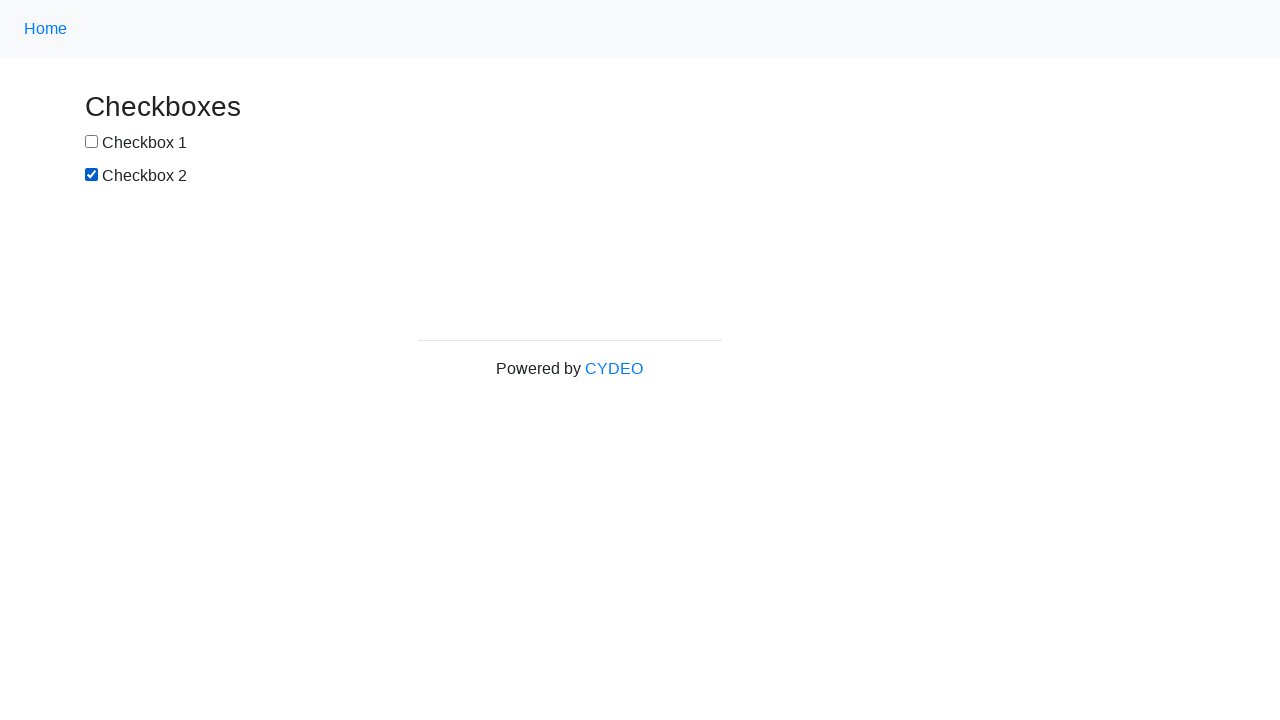

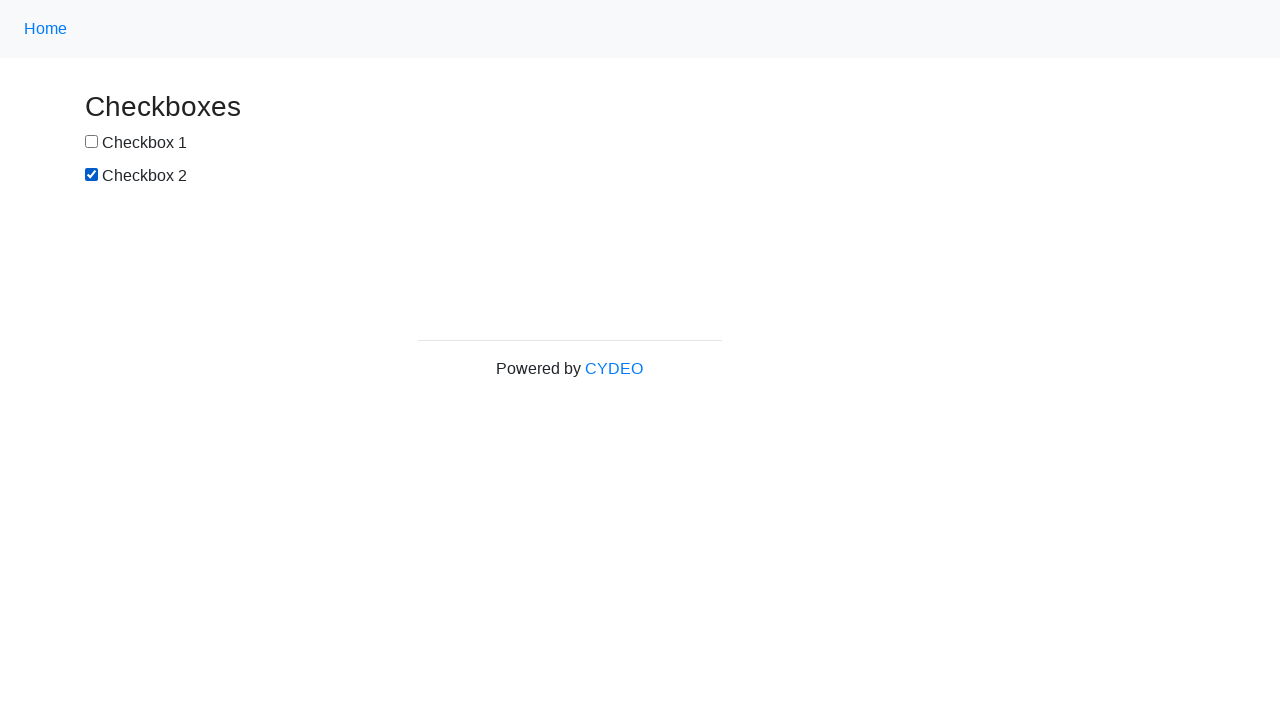